Tests clicking the submit button on an Angular practice form page

Starting URL: https://rahulshettyacademy.com/angularpractice

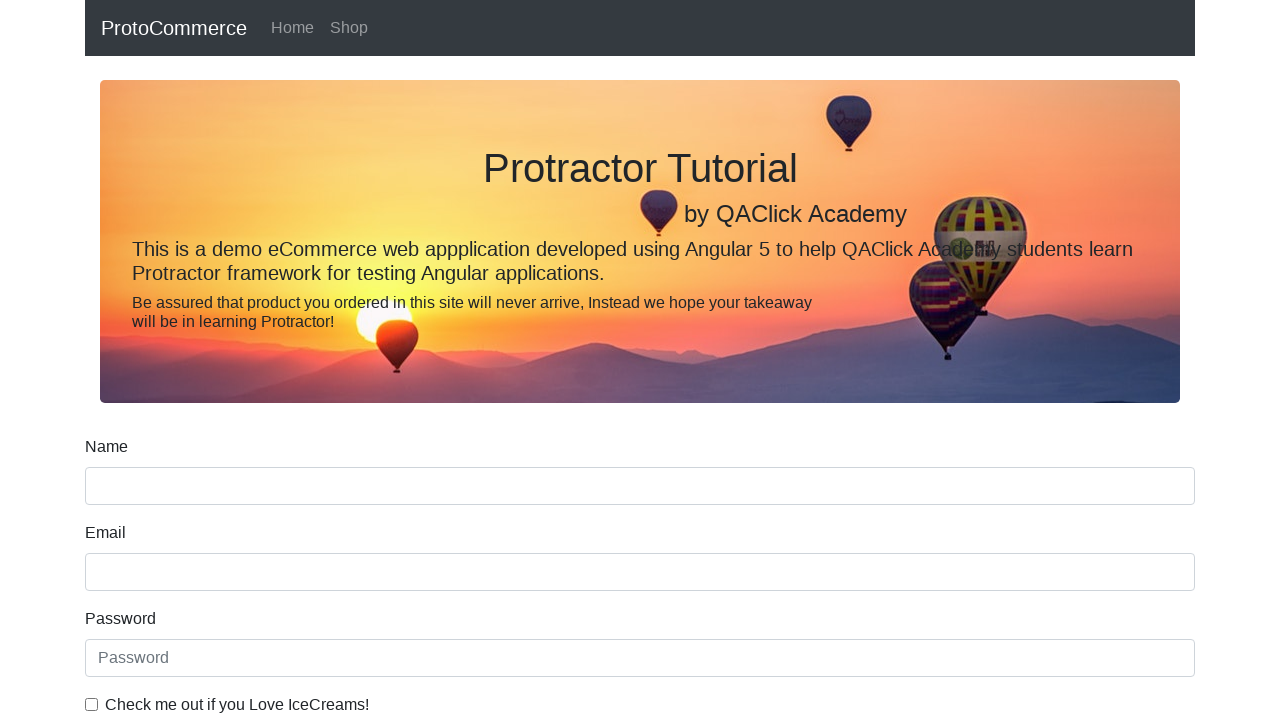

Clicked the submit button on the Angular practice form at (123, 491) on input[type='submit']
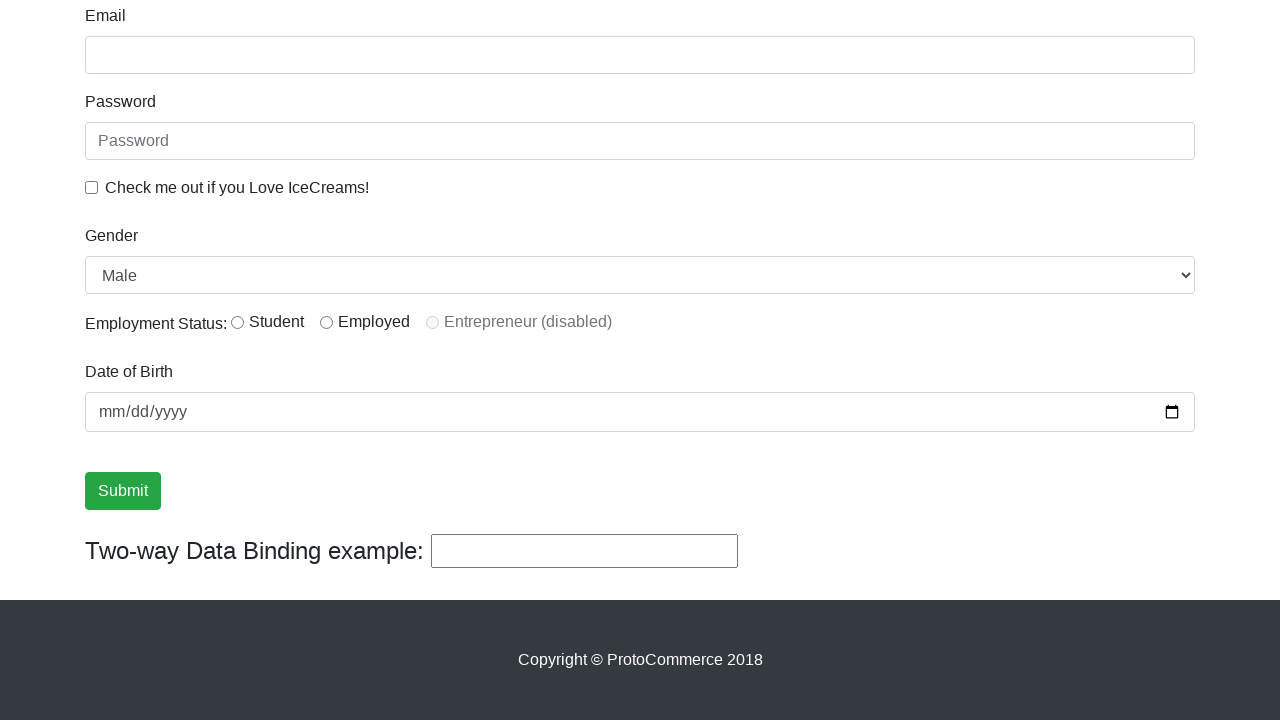

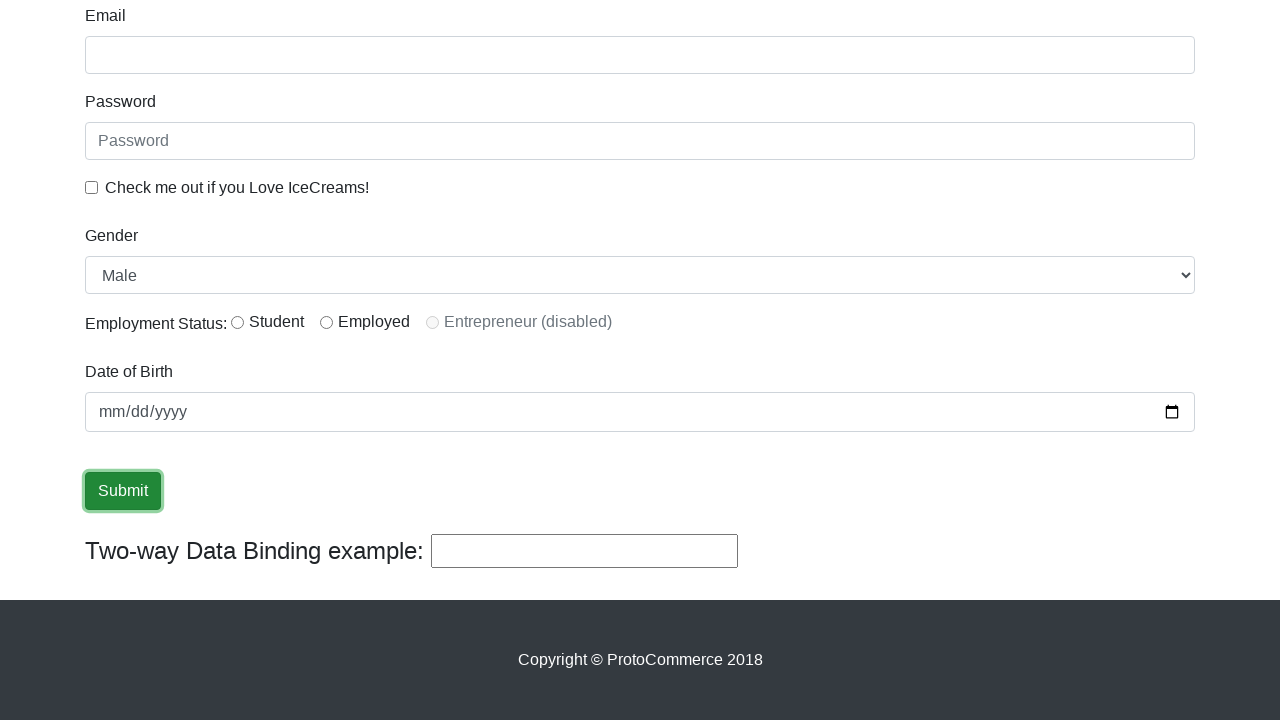